Tests a slow calculator web application by setting a delay value, clicking calculator buttons to compute 7 + 8, and verifying the result displays 15 after the calculation completes.

Starting URL: https://bonigarcia.dev/selenium-webdriver-java/slow-calculator.html

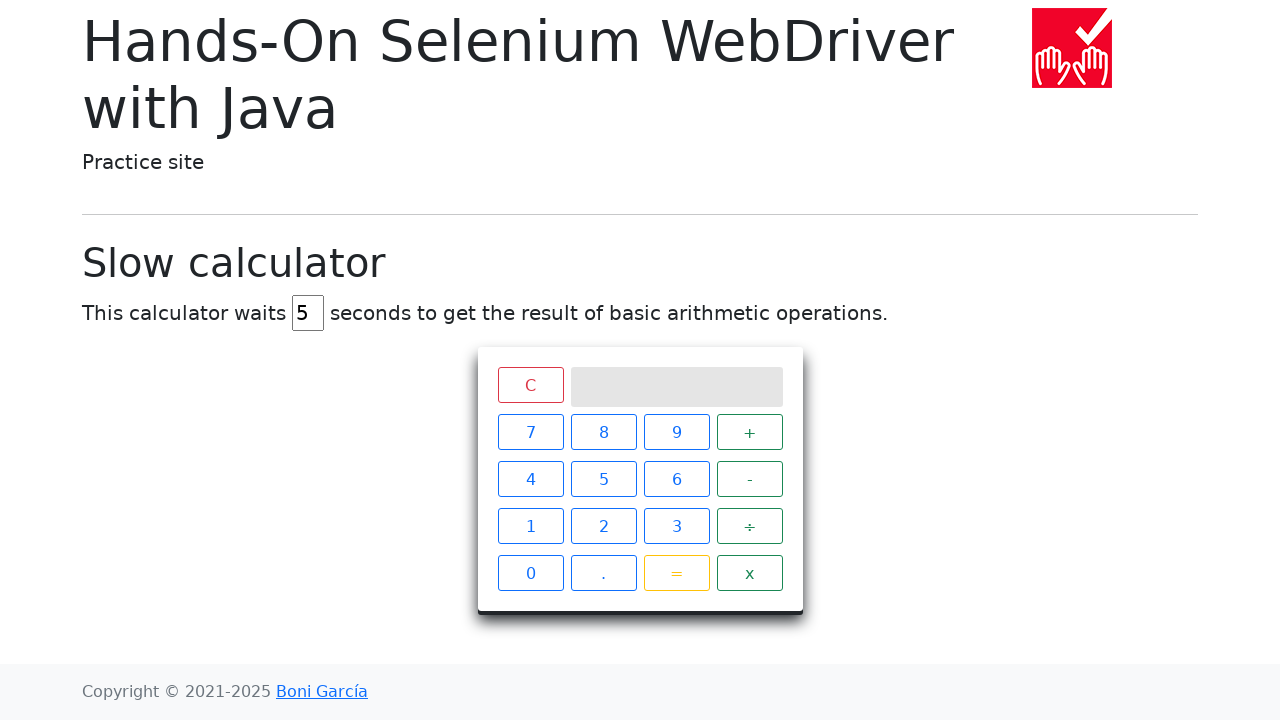

Cleared delay input field on input#delay
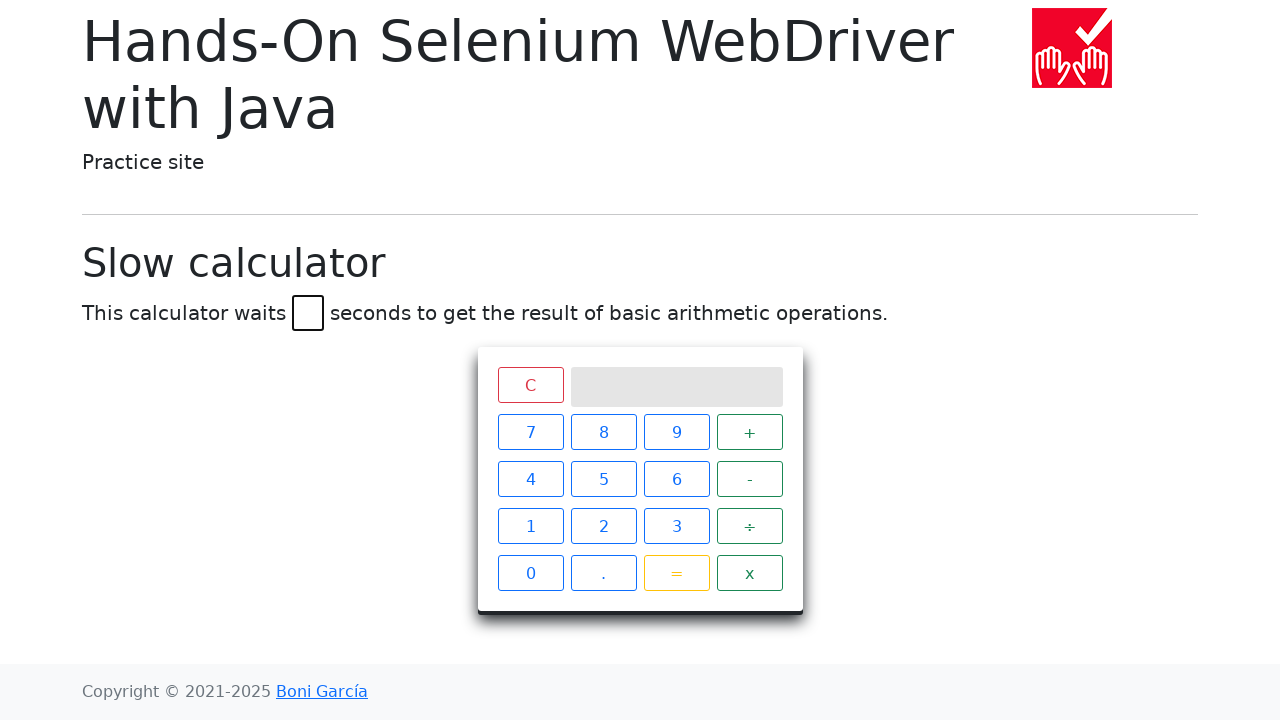

Set delay value to 45 milliseconds on input#delay
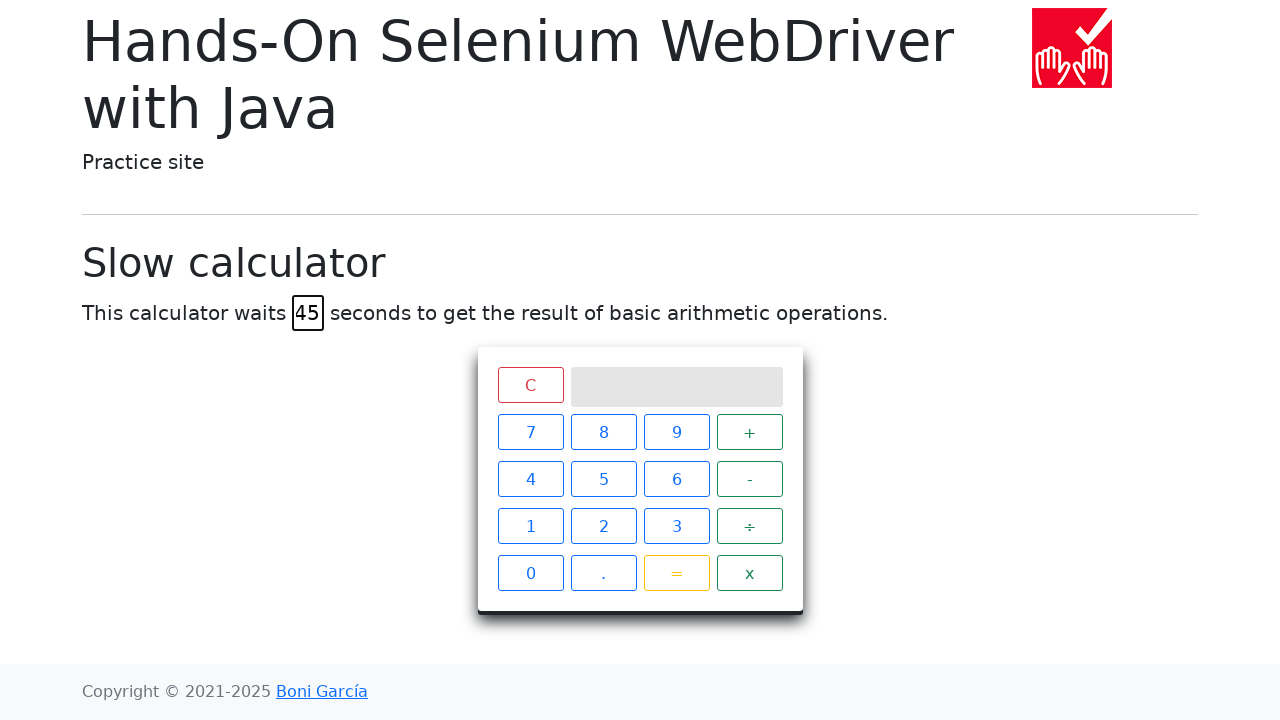

Clicked button 7 at (530, 432) on xpath=/html/body/main/div/div[4]/div/div/div[2]/span[1]
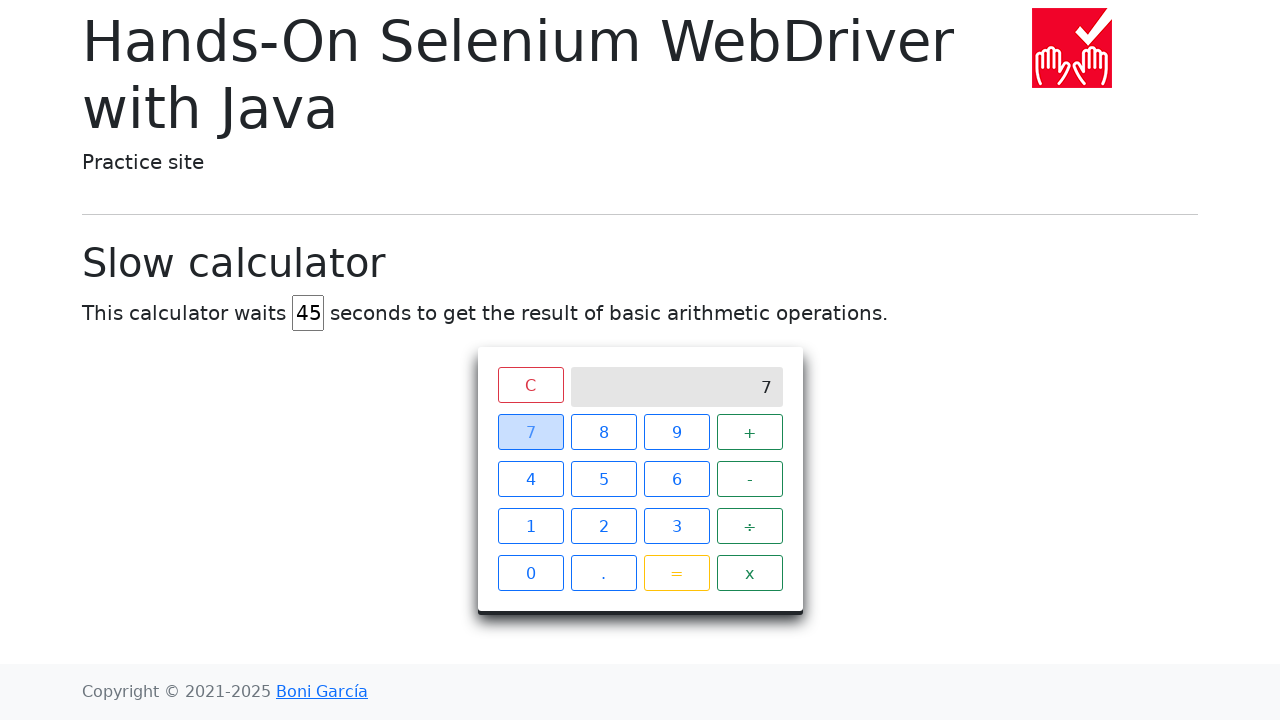

Clicked plus (+) button at (750, 432) on xpath=/html/body/main/div/div[4]/div/div/div[2]/span[4]
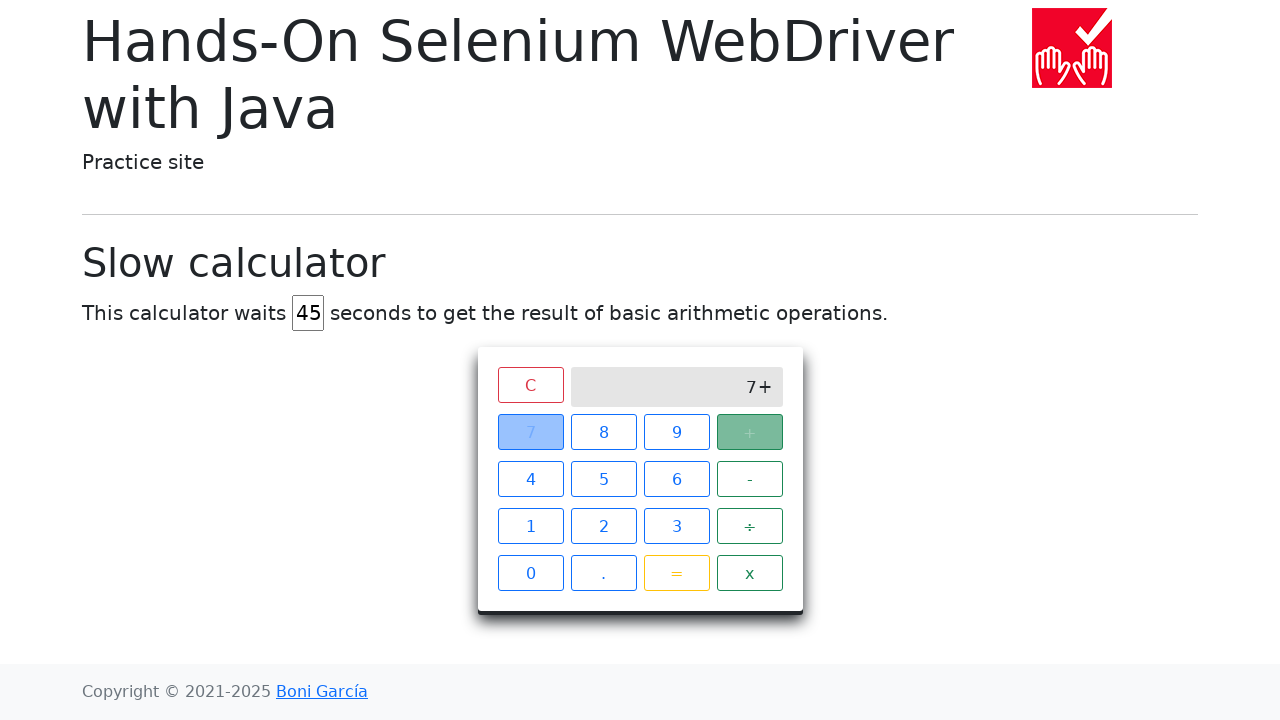

Clicked button 8 at (604, 432) on xpath=/html/body/main/div/div[4]/div/div/div[2]/span[2]
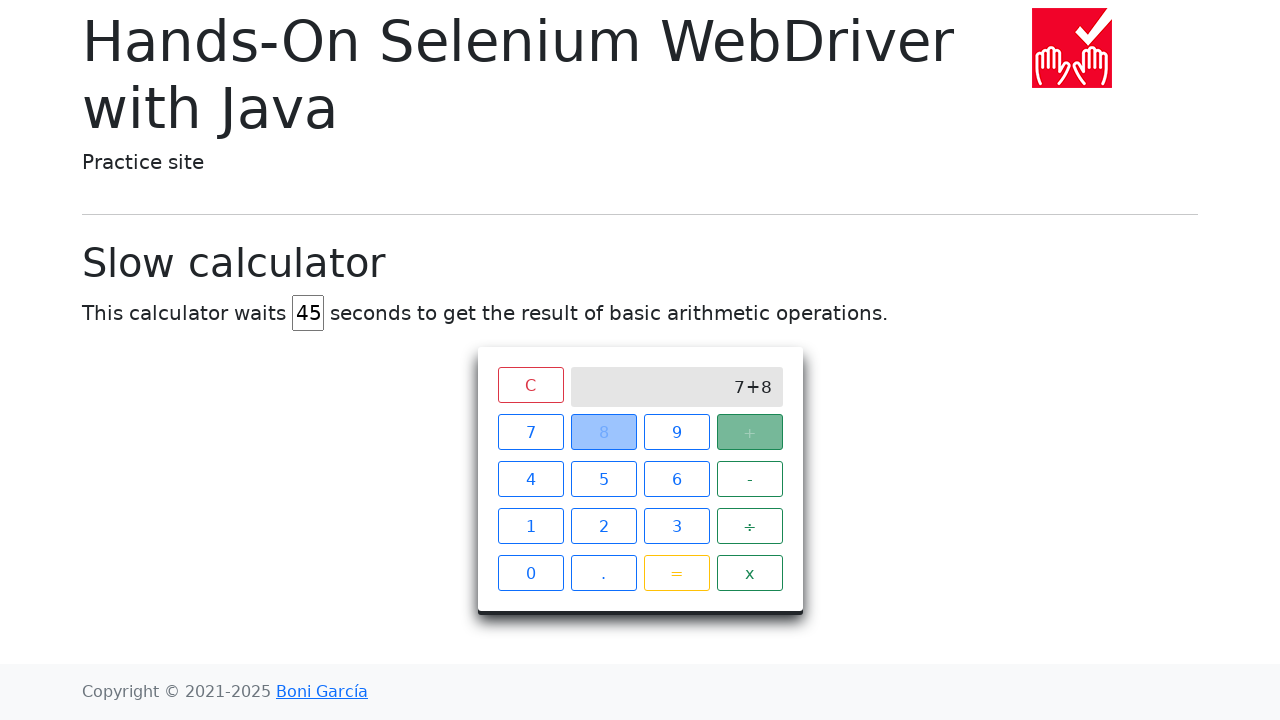

Clicked equals (=) button to compute 7 + 8 at (676, 573) on xpath=/html/body/main/div/div[4]/div/div/div[2]/span[15]
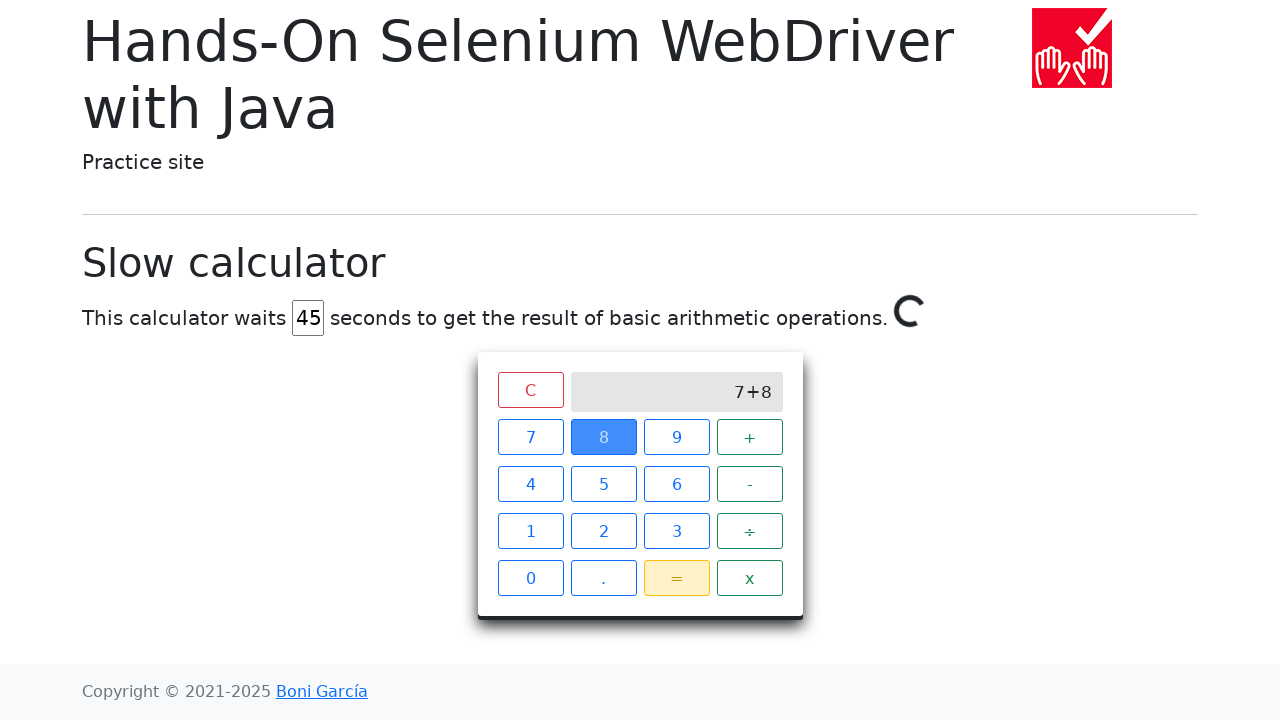

Verified that calculator result displays 15 after slow calculation completed
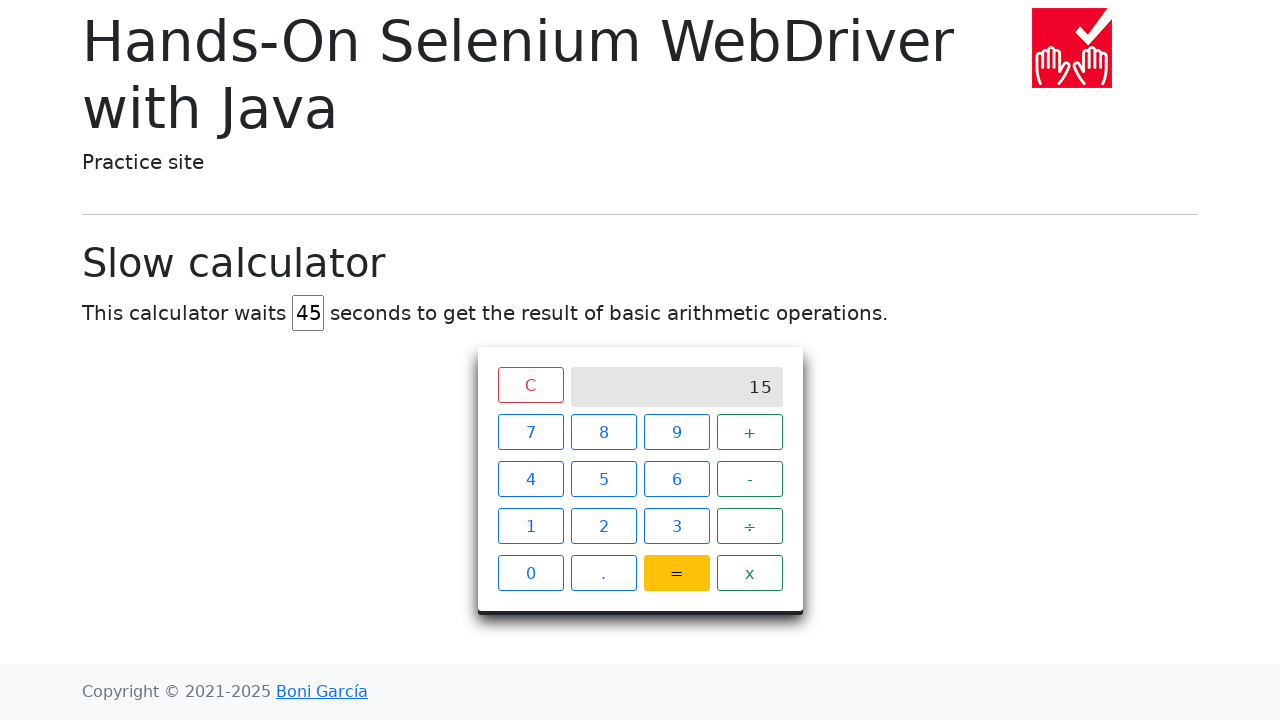

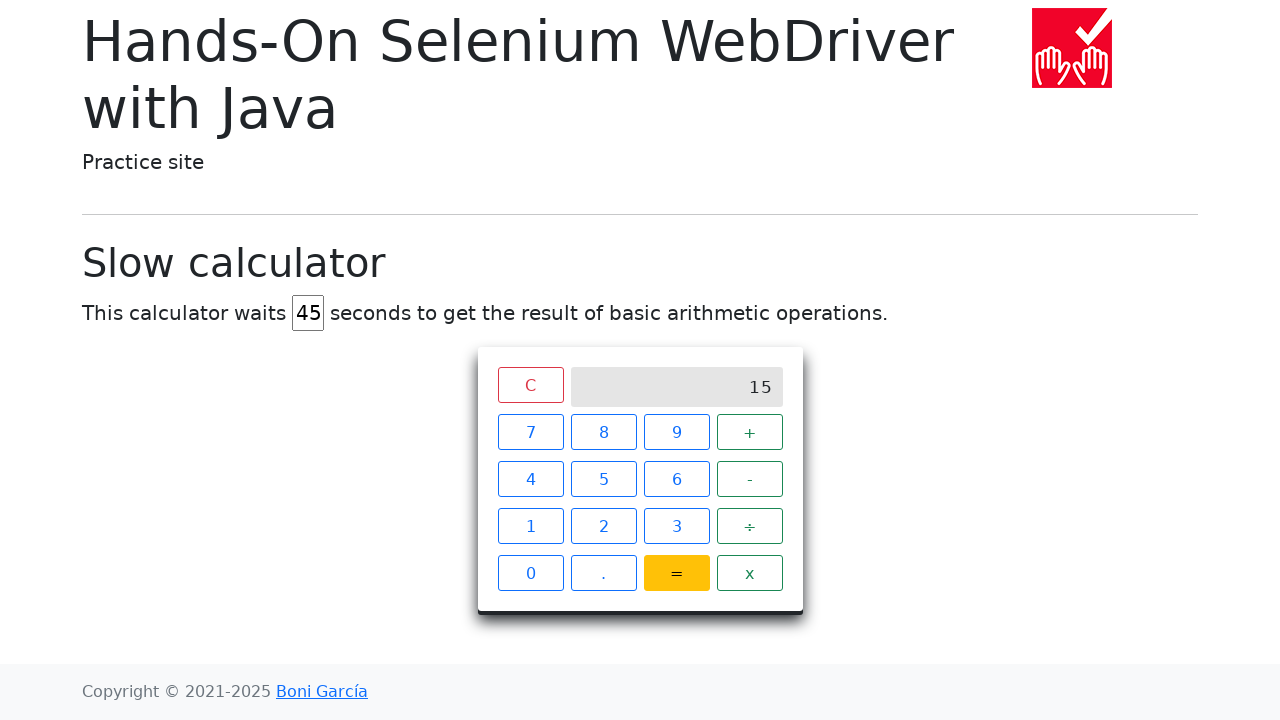